Verifies that the filter block contains all expected filter options like Project, Keys until, Bedrooms, Cost, Section/Building, Area, Floor, Finishing, and Features

Starting URL: https://forma.ru/market/list

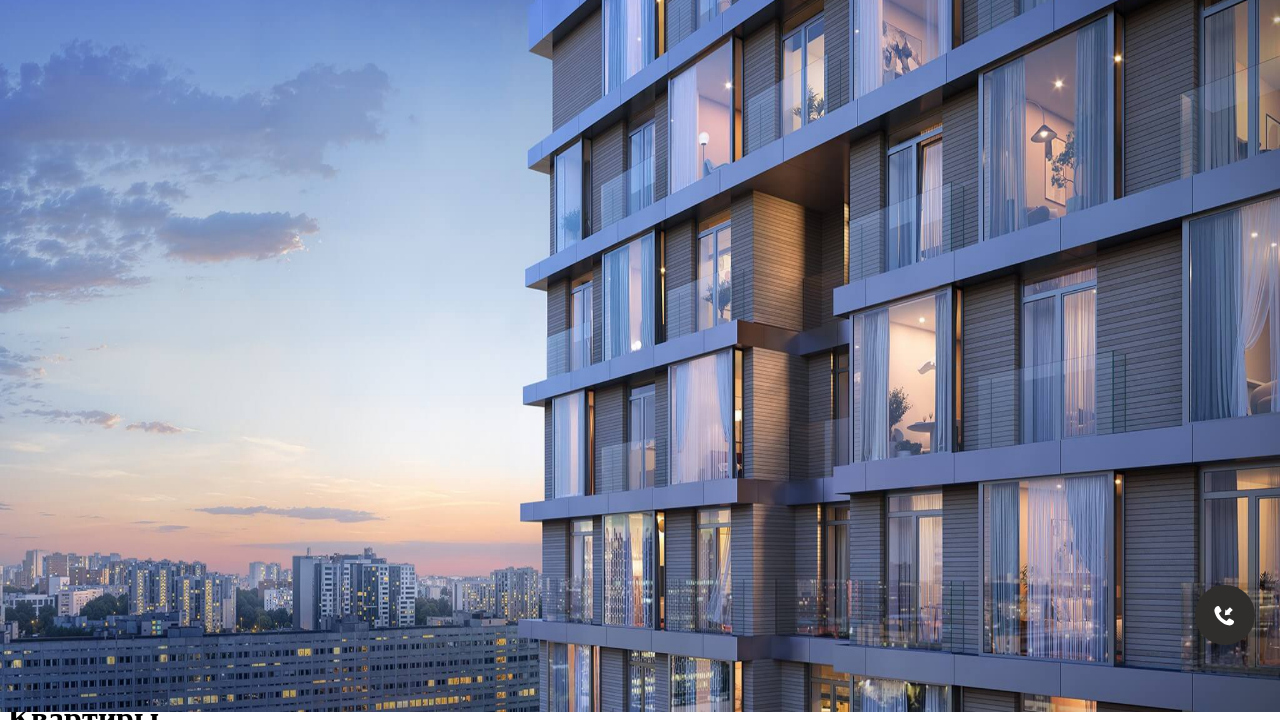

Waited for catalog form container to load
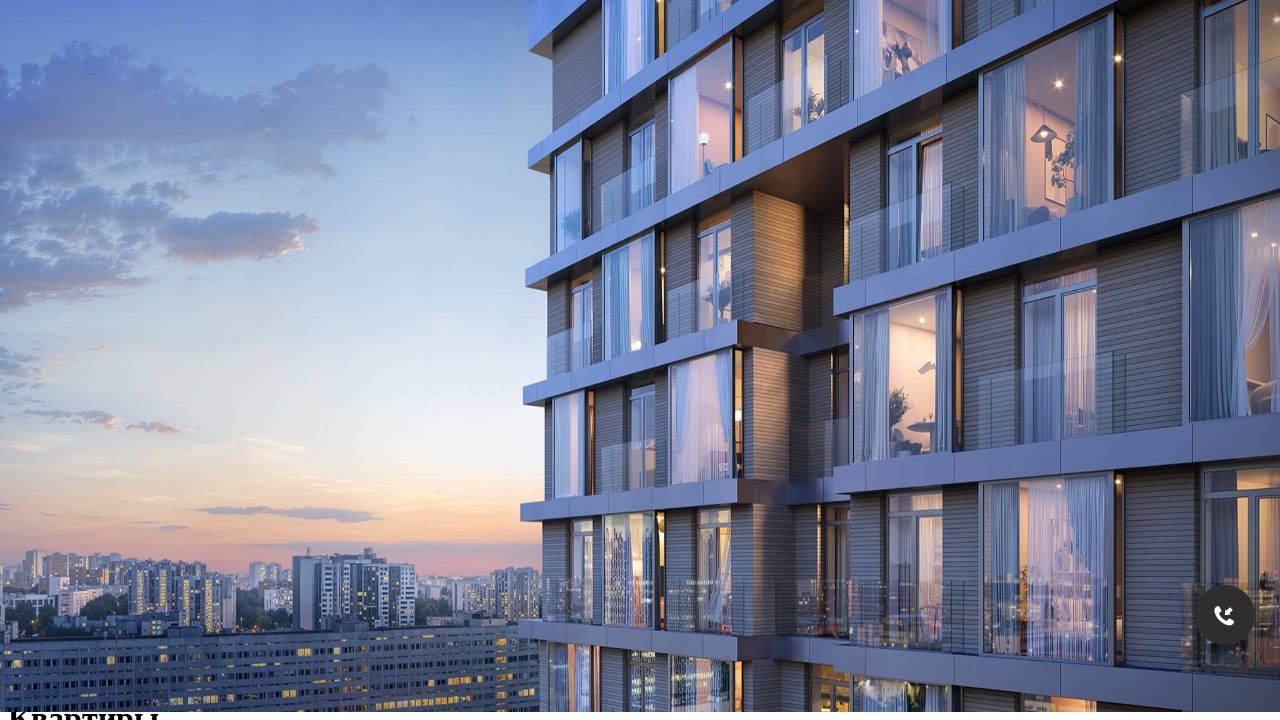

Verified filter form component is present on the page
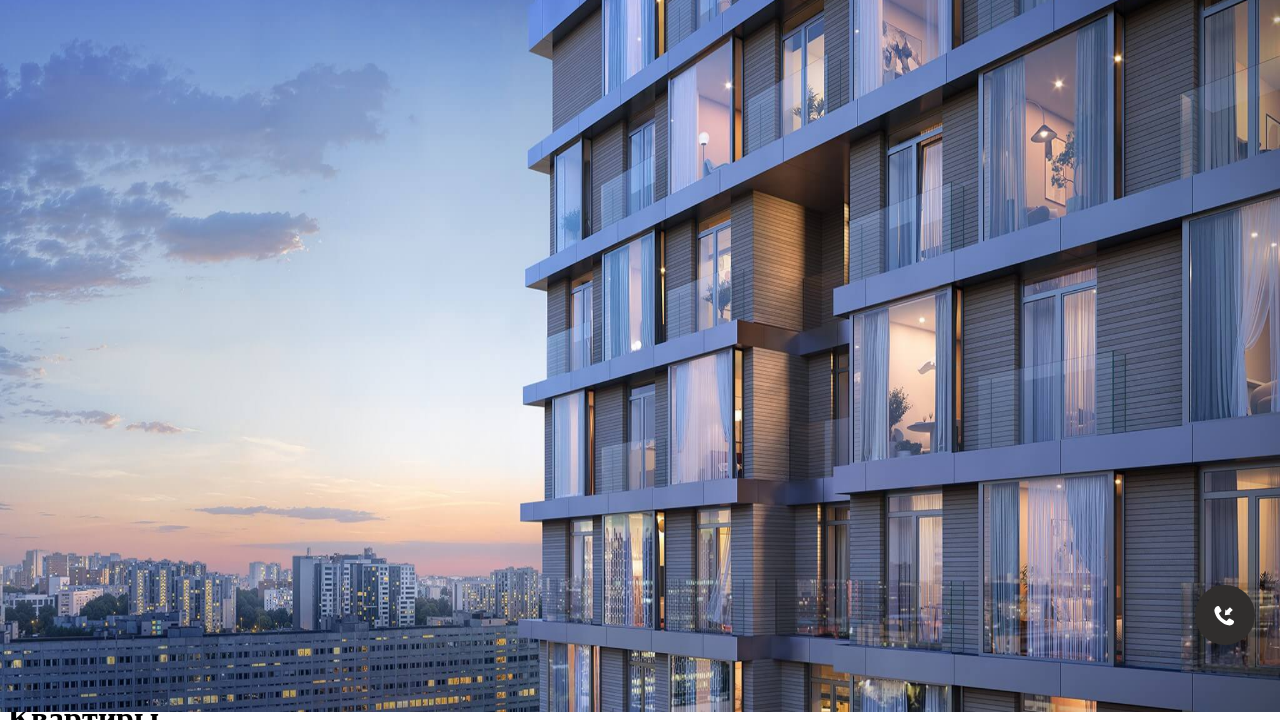

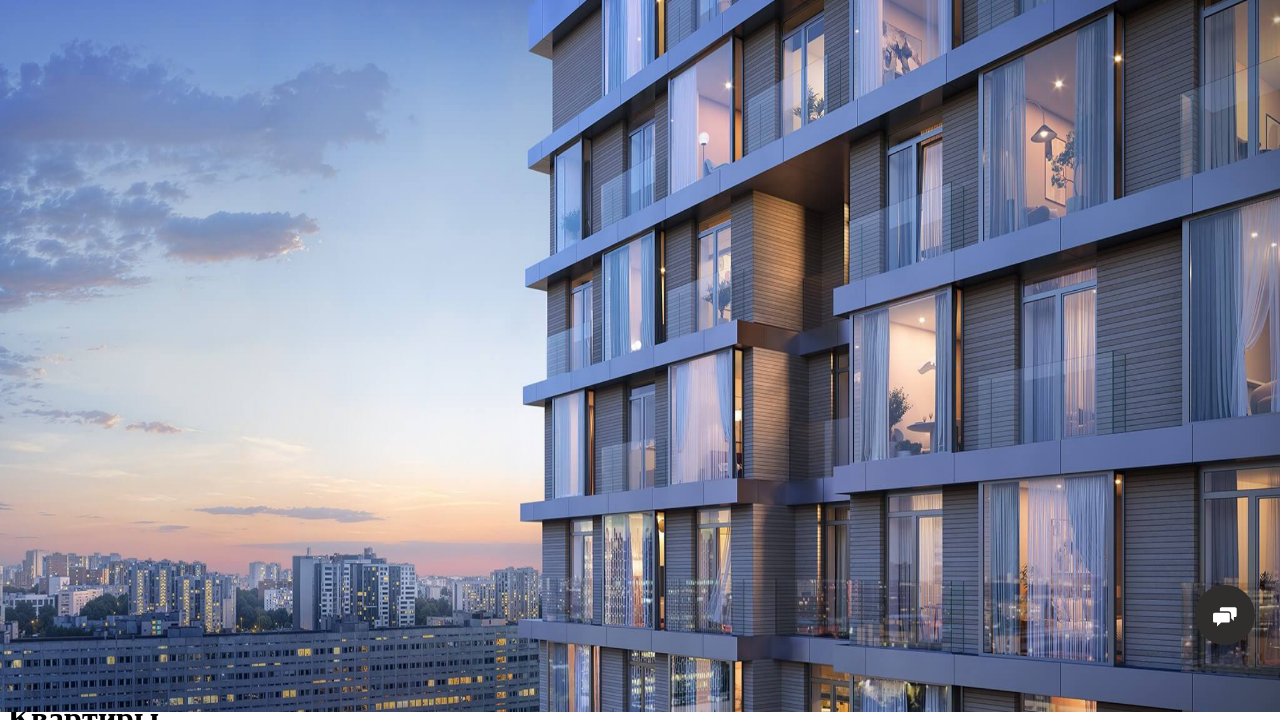